Tests browser window handling by clicking a link that opens a new window, switching between the original and new window, and verifying the title and content of each window.

Starting URL: https://the-internet.herokuapp.com/windows

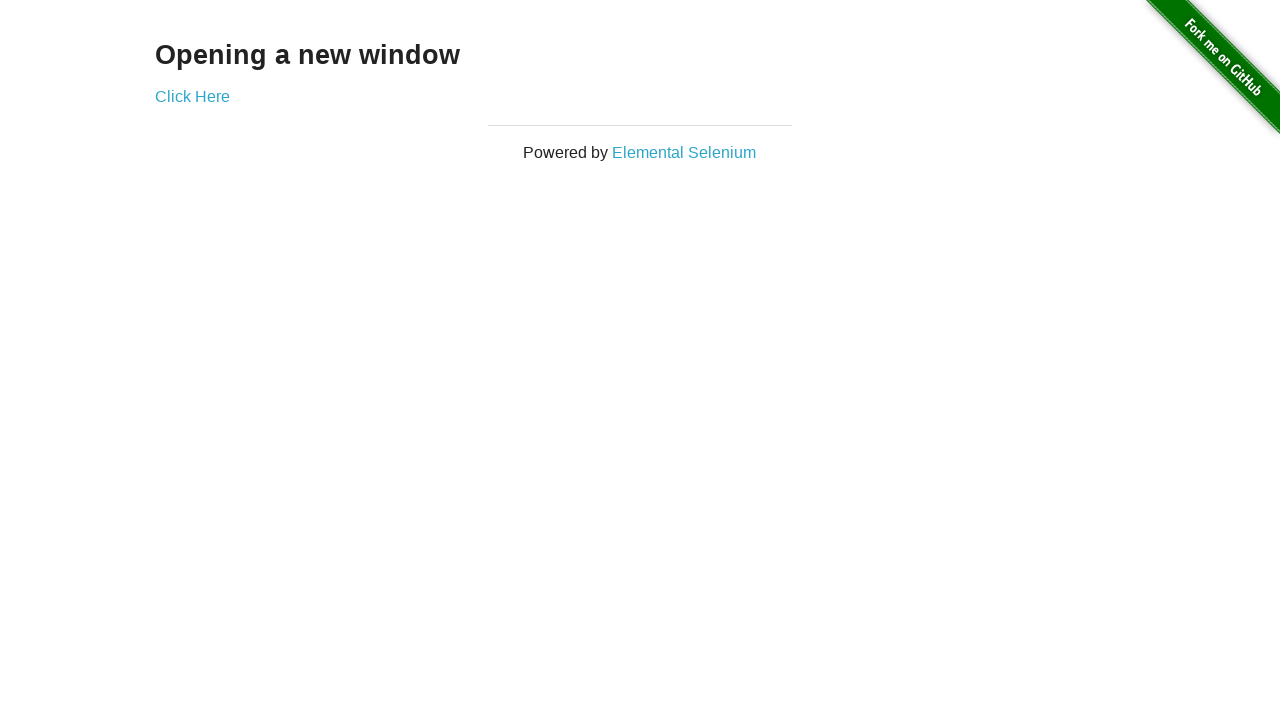

Retrieved header text from first page
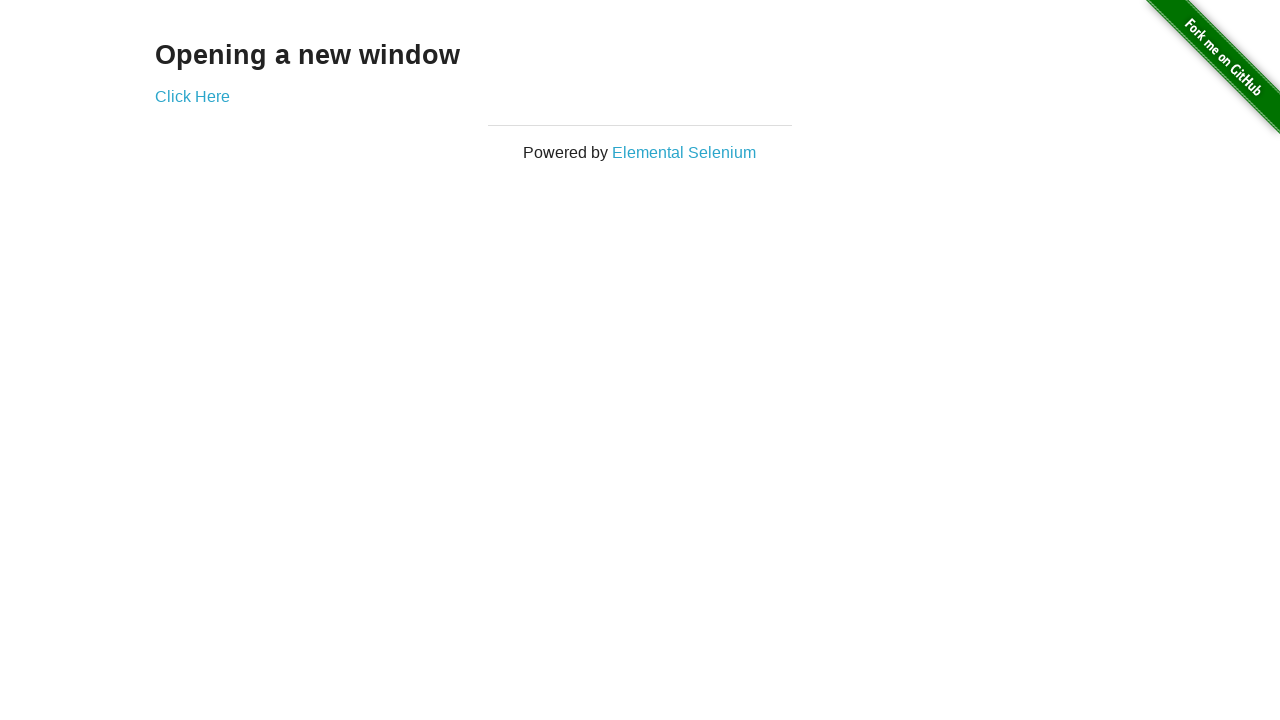

Verified header text is 'Opening a new window'
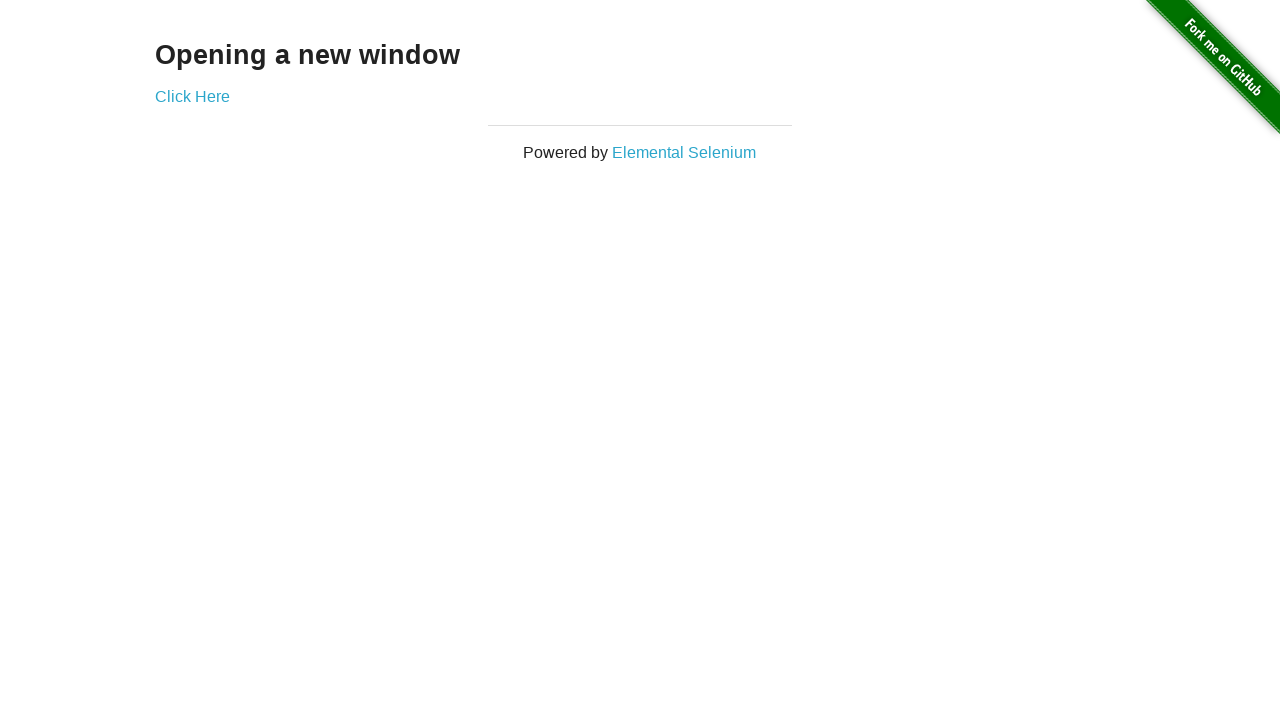

Verified page title is 'The Internet'
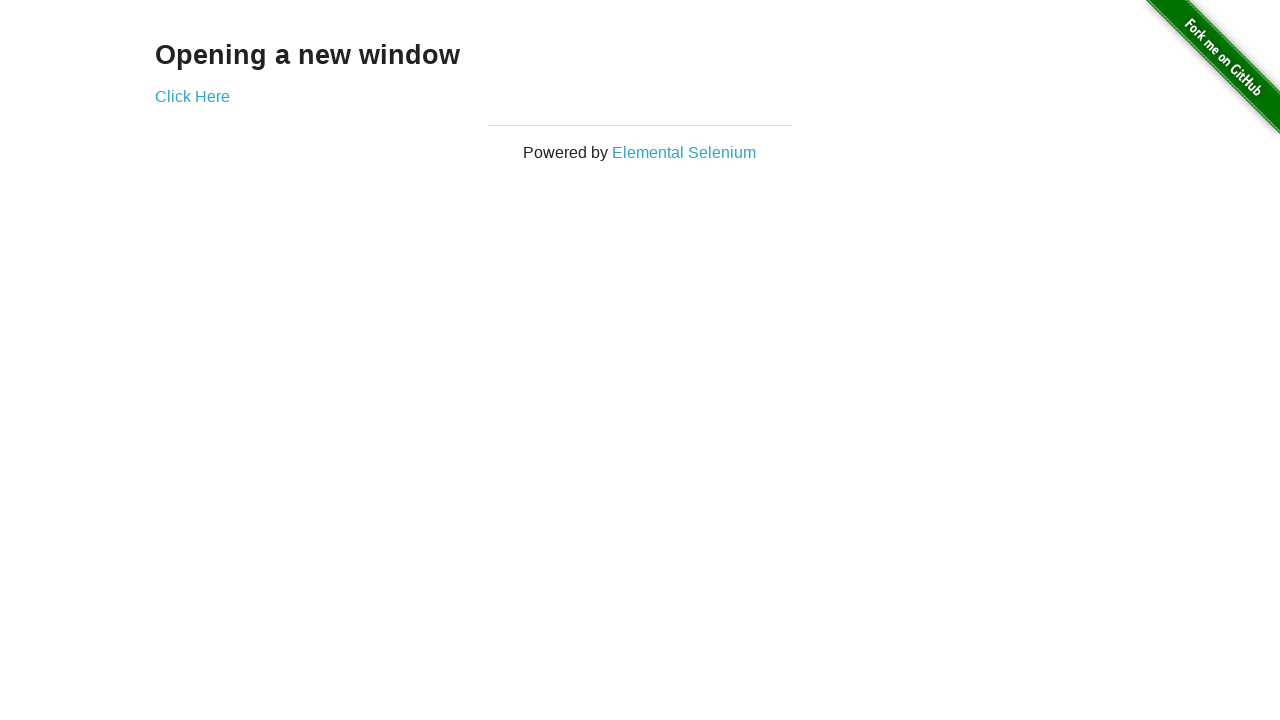

Clicked 'Click Here' link to open new window at (192, 96) on xpath=//a[.='Click Here']
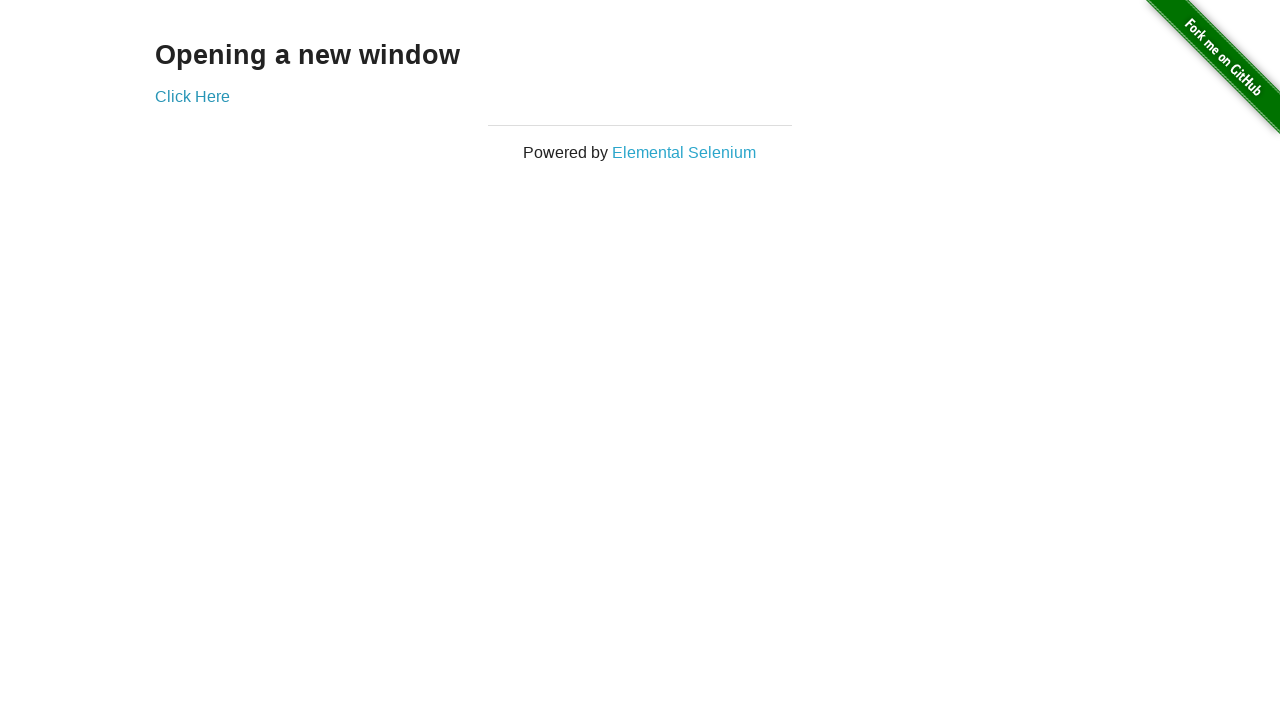

Captured new window/page object
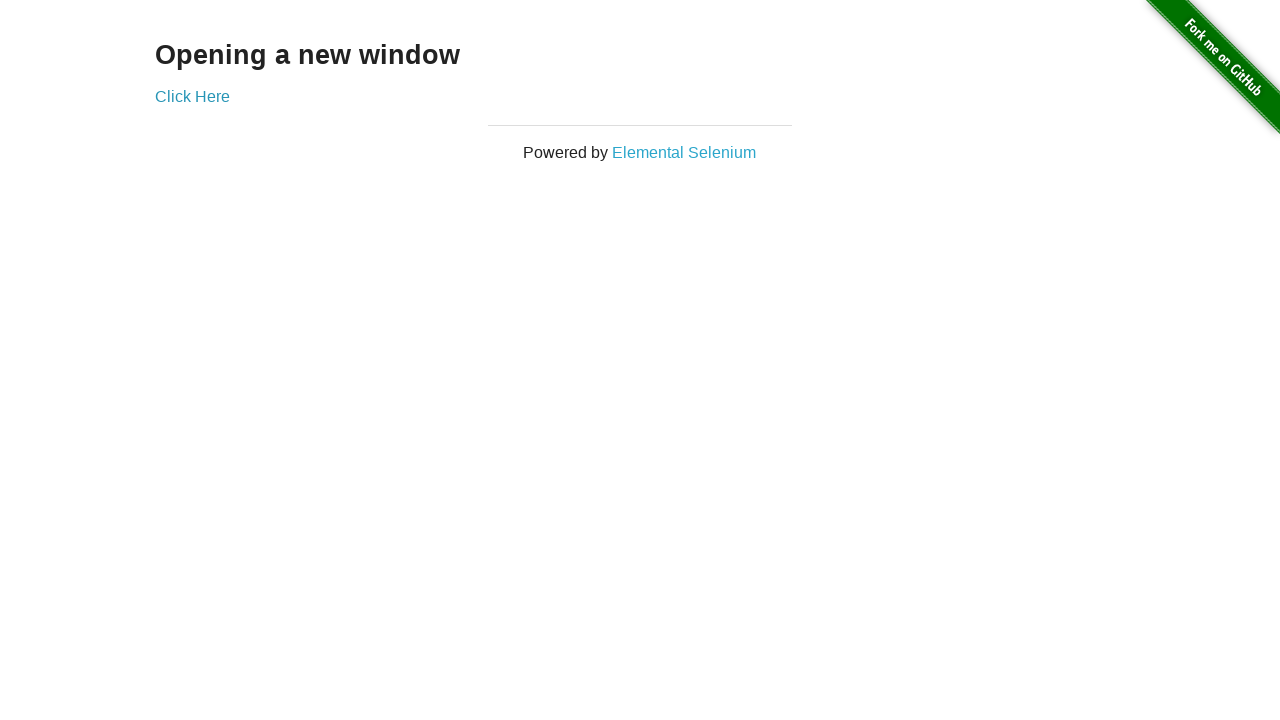

New window loaded successfully
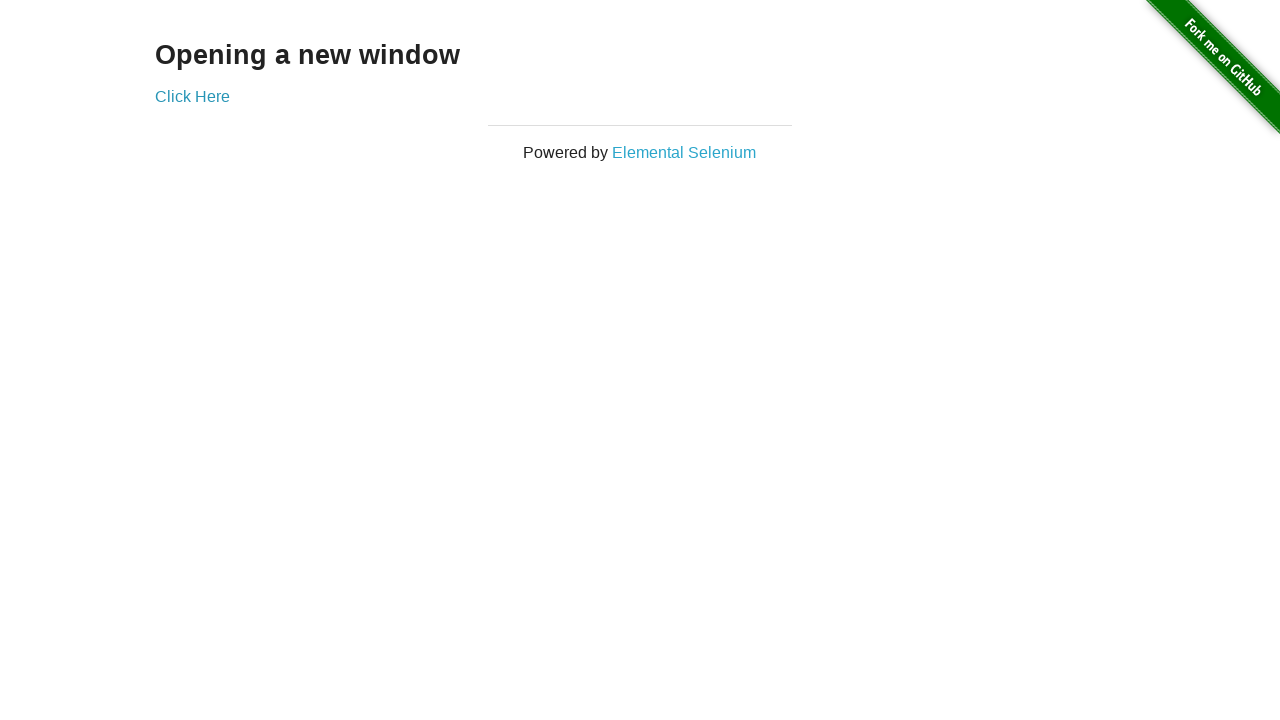

Verified new window title is 'New Window'
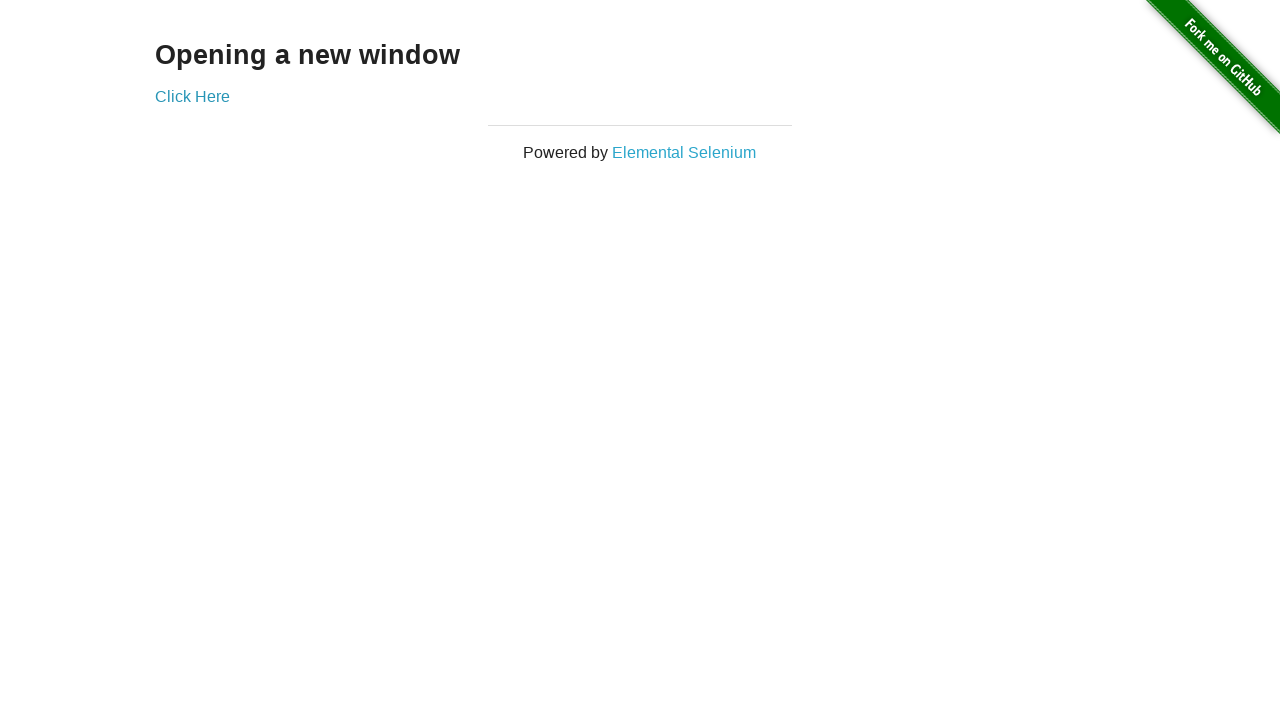

Retrieved text from new window header
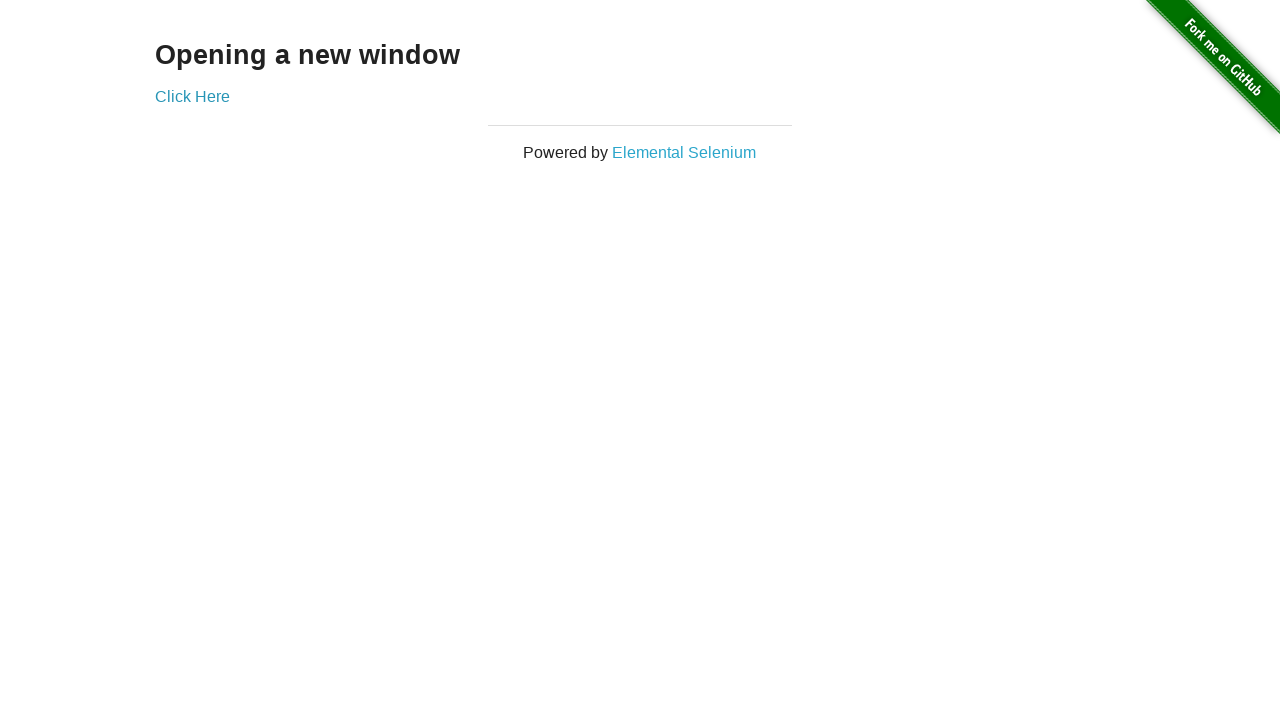

Verified new window header text is 'New Window'
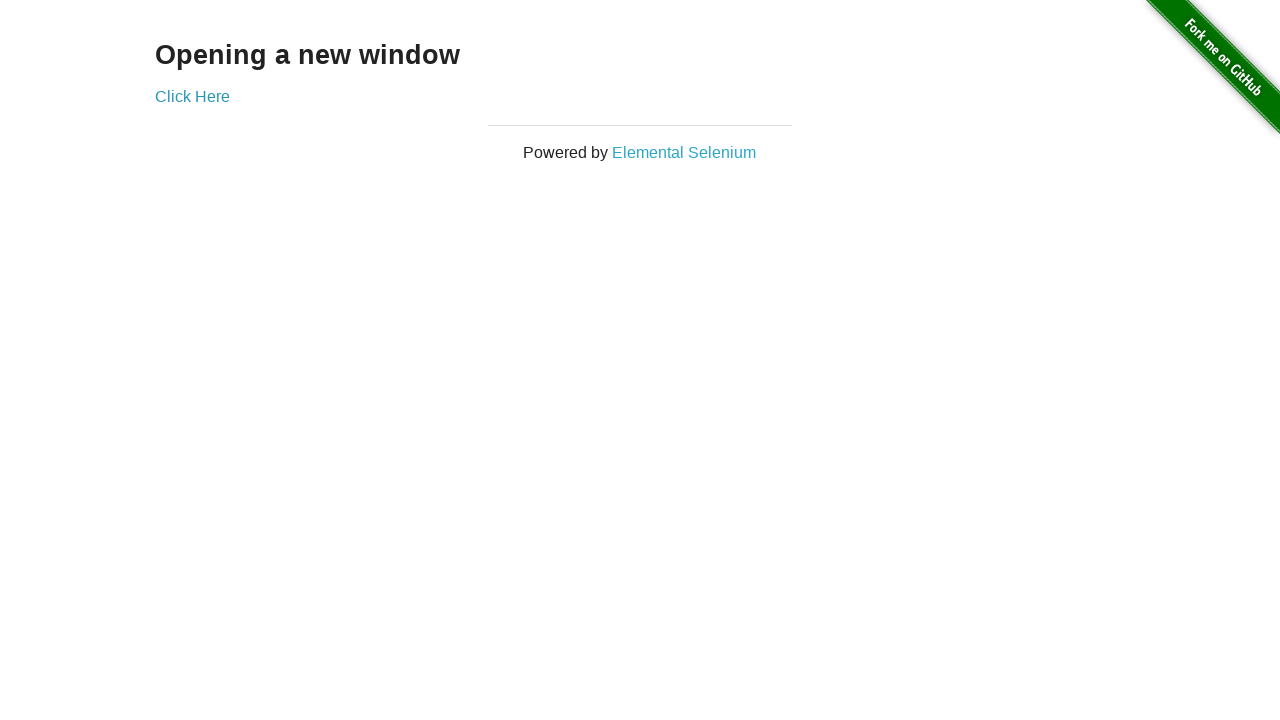

Switched back to original window
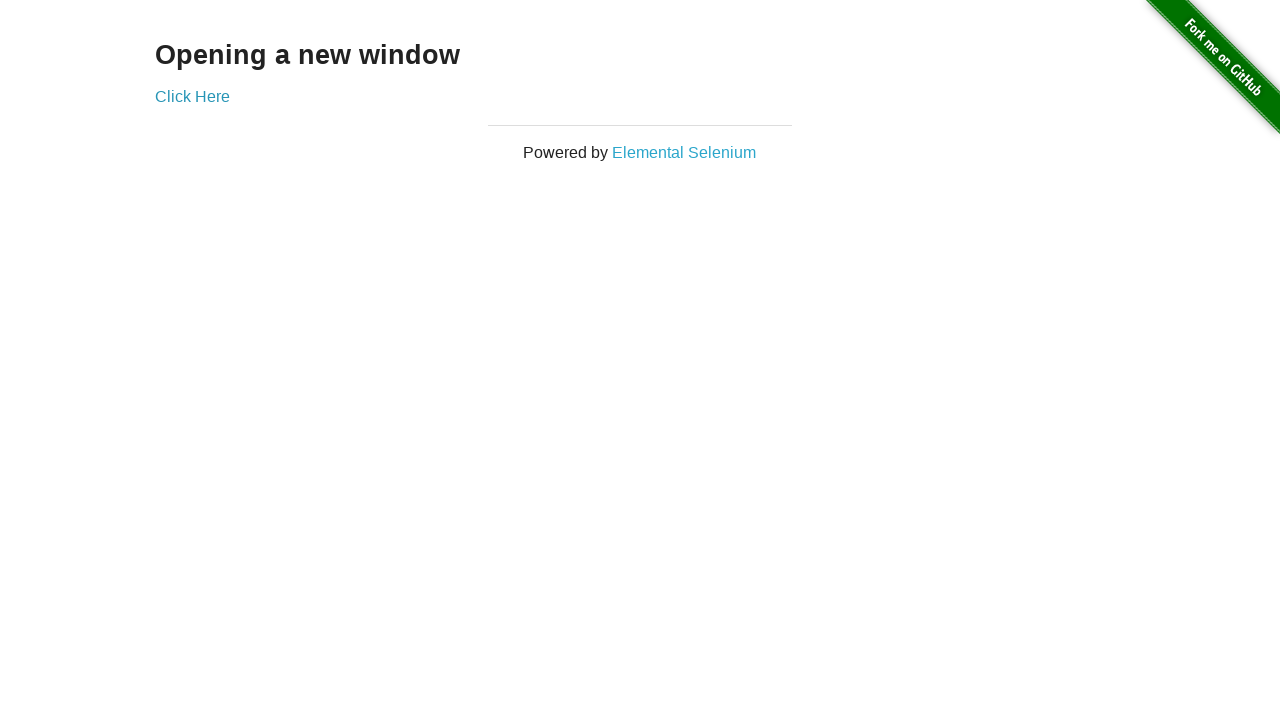

Verified original window title is 'The Internet'
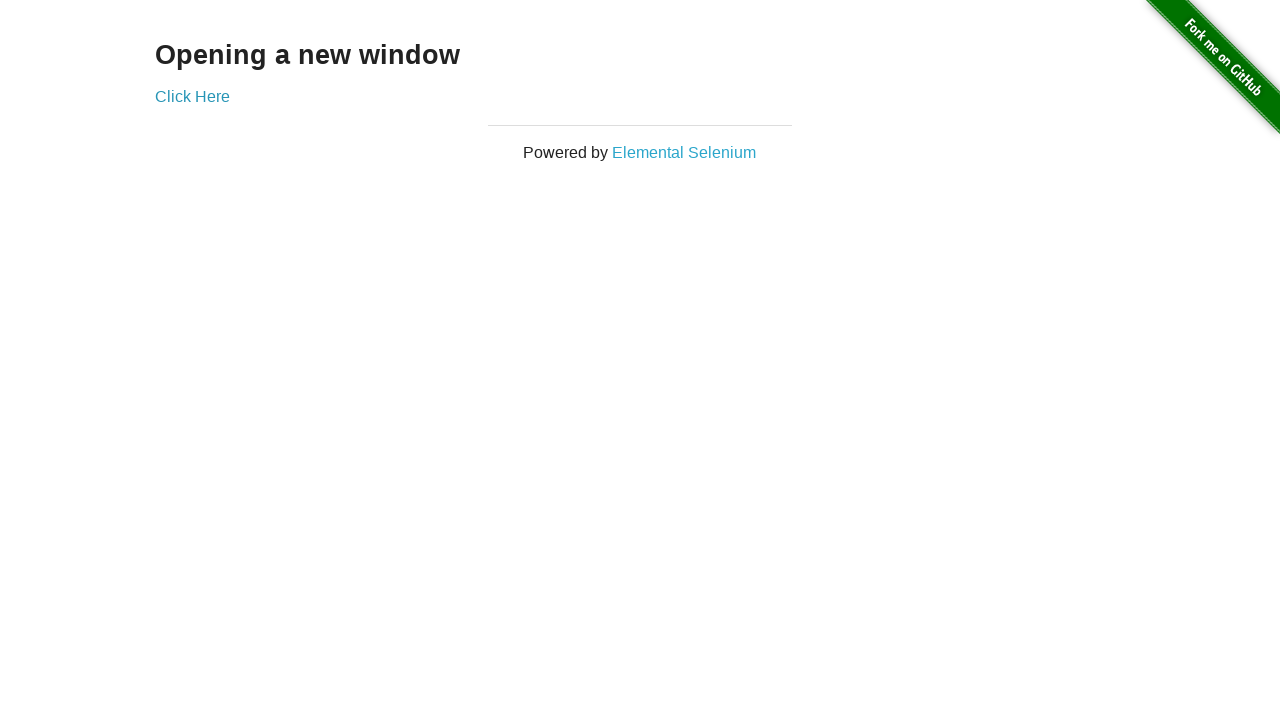

Switched to new window
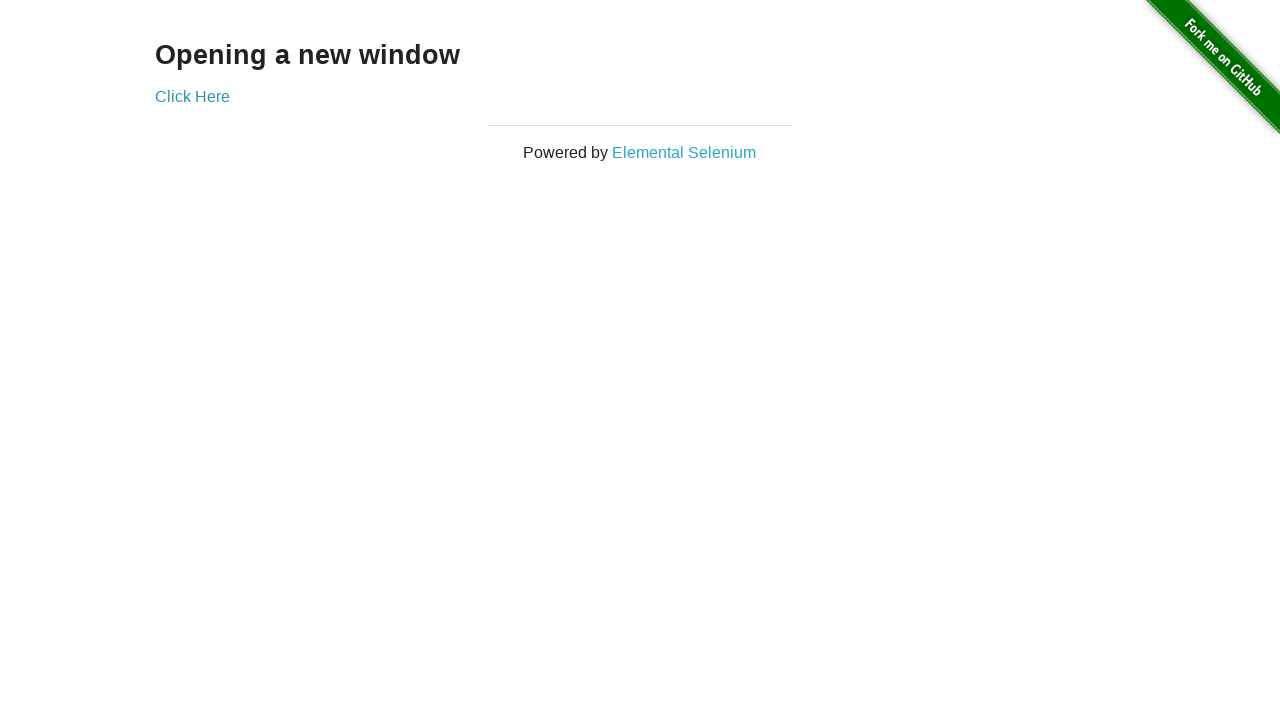

Switched back to original window again
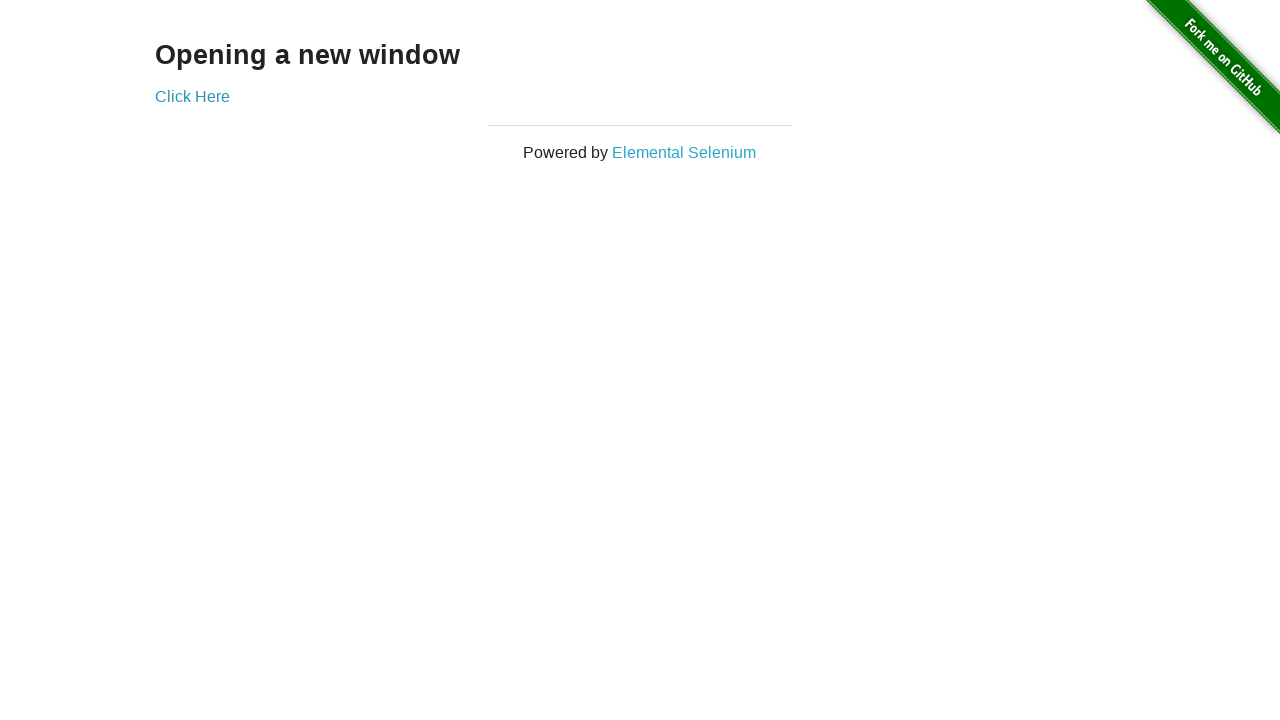

Switched to new window again
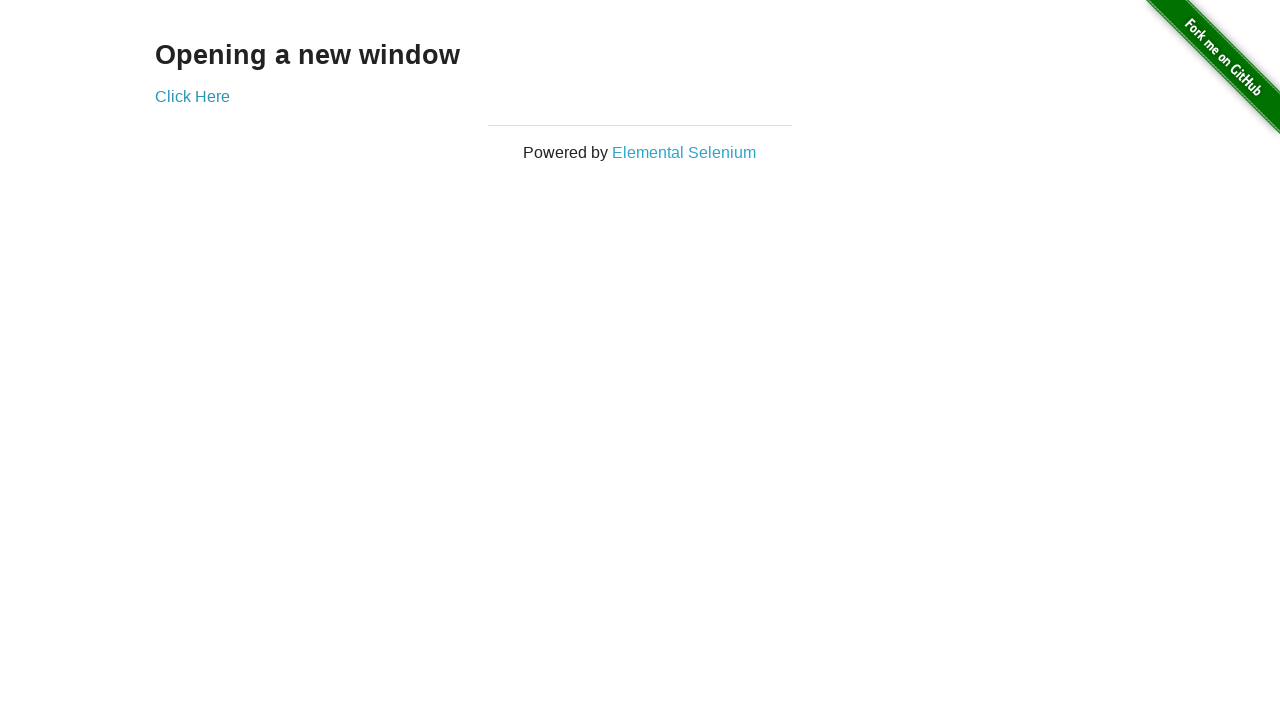

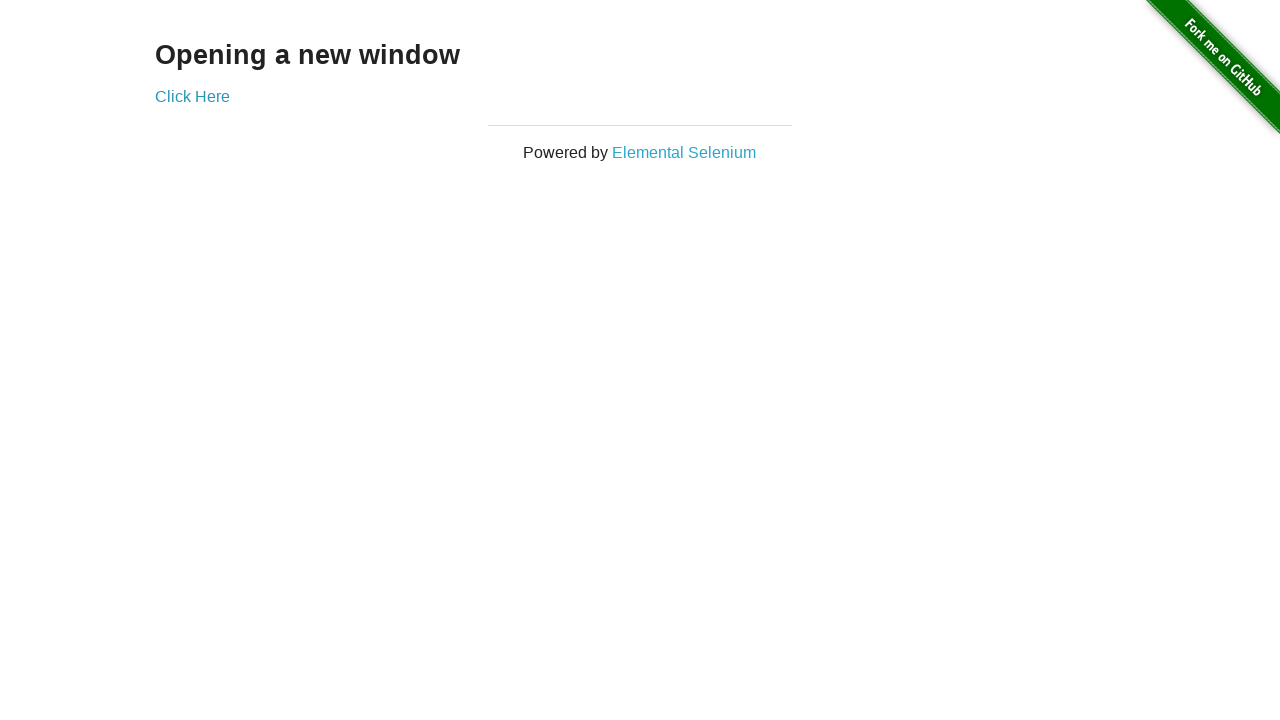